Tests registration form by filling all required input fields and submitting the form to verify successful registration

Starting URL: http://suninjuly.github.io/registration2.html

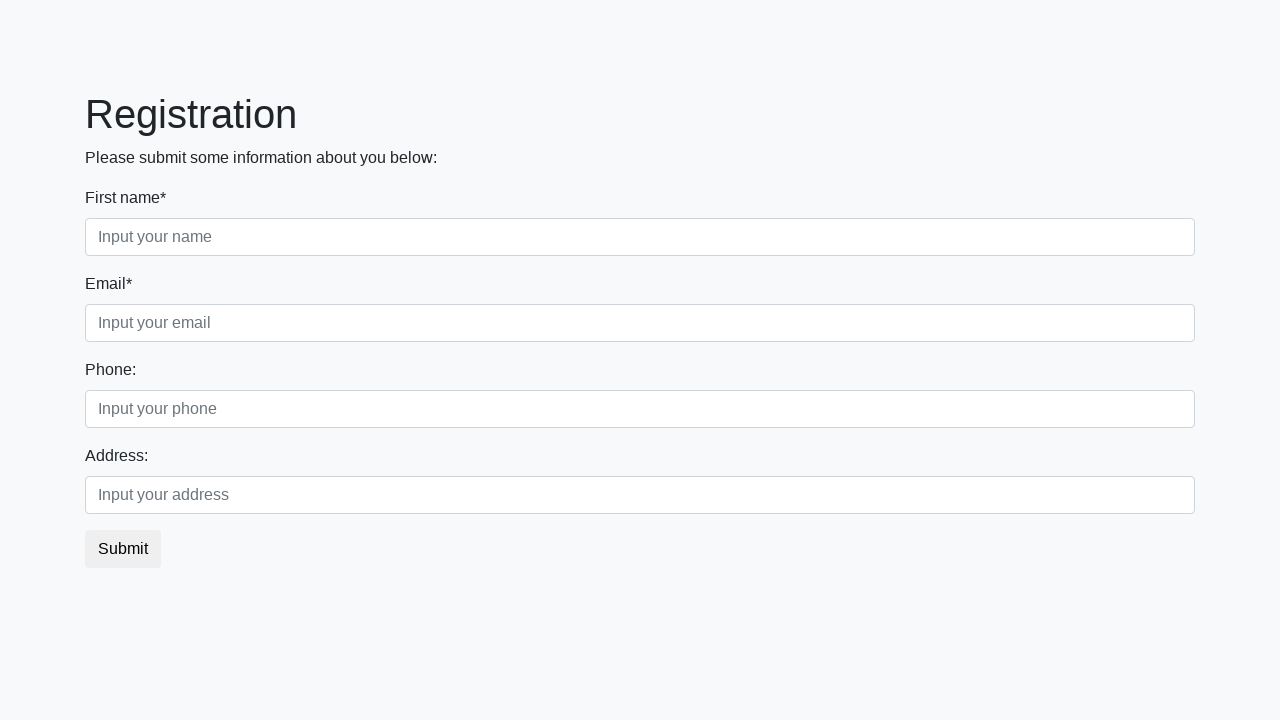

Navigated to registration form page
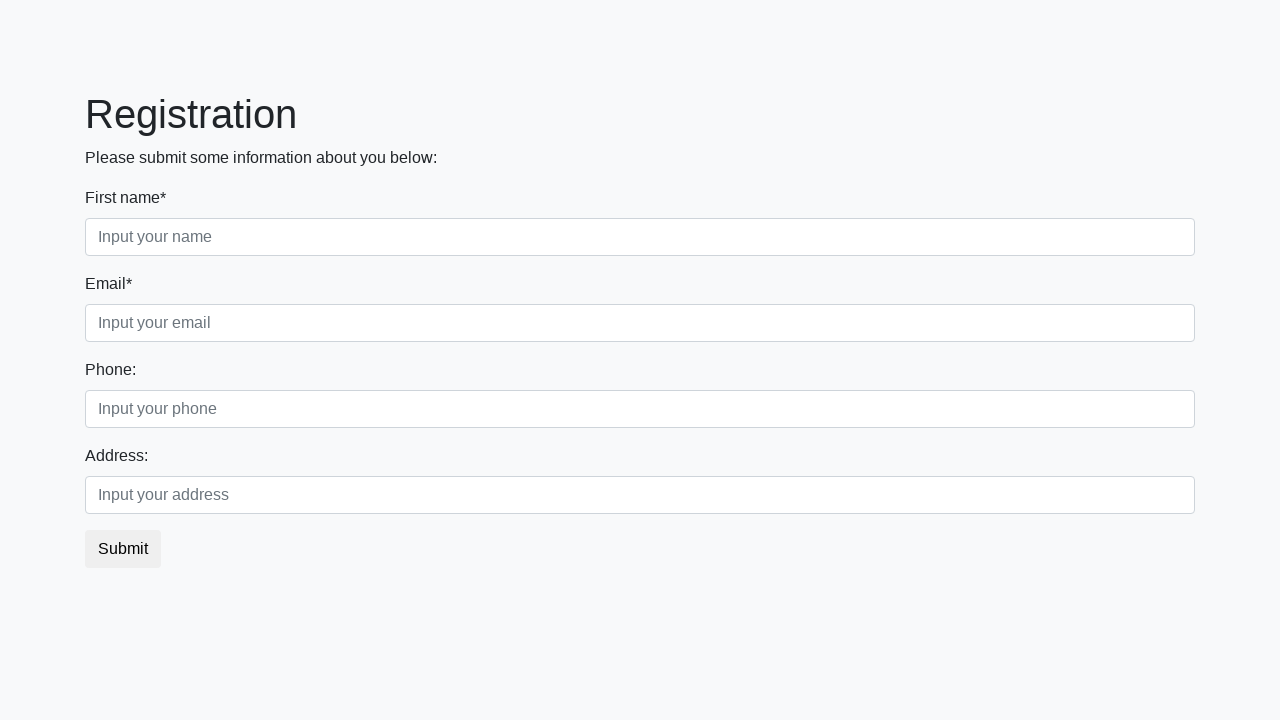

Filled a required input field with 'Sample Text Entry' on input[required] >> nth=0
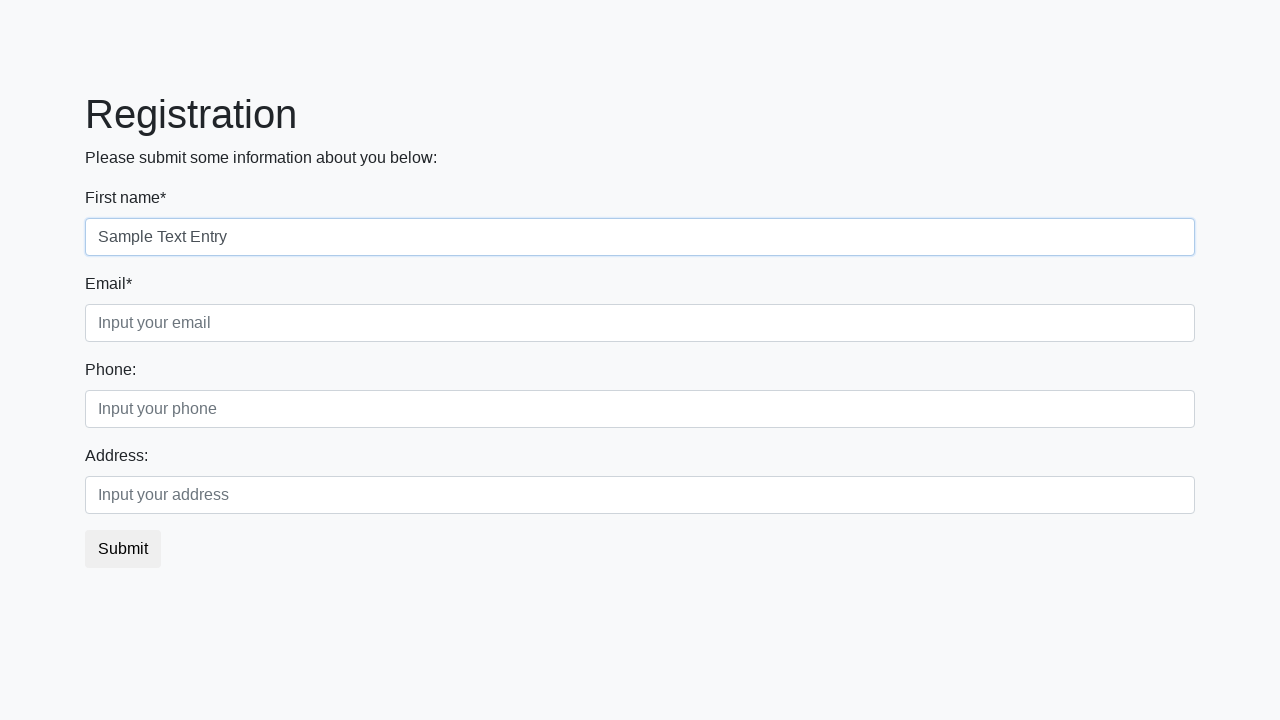

Filled a required input field with 'Sample Text Entry' on input[required] >> nth=1
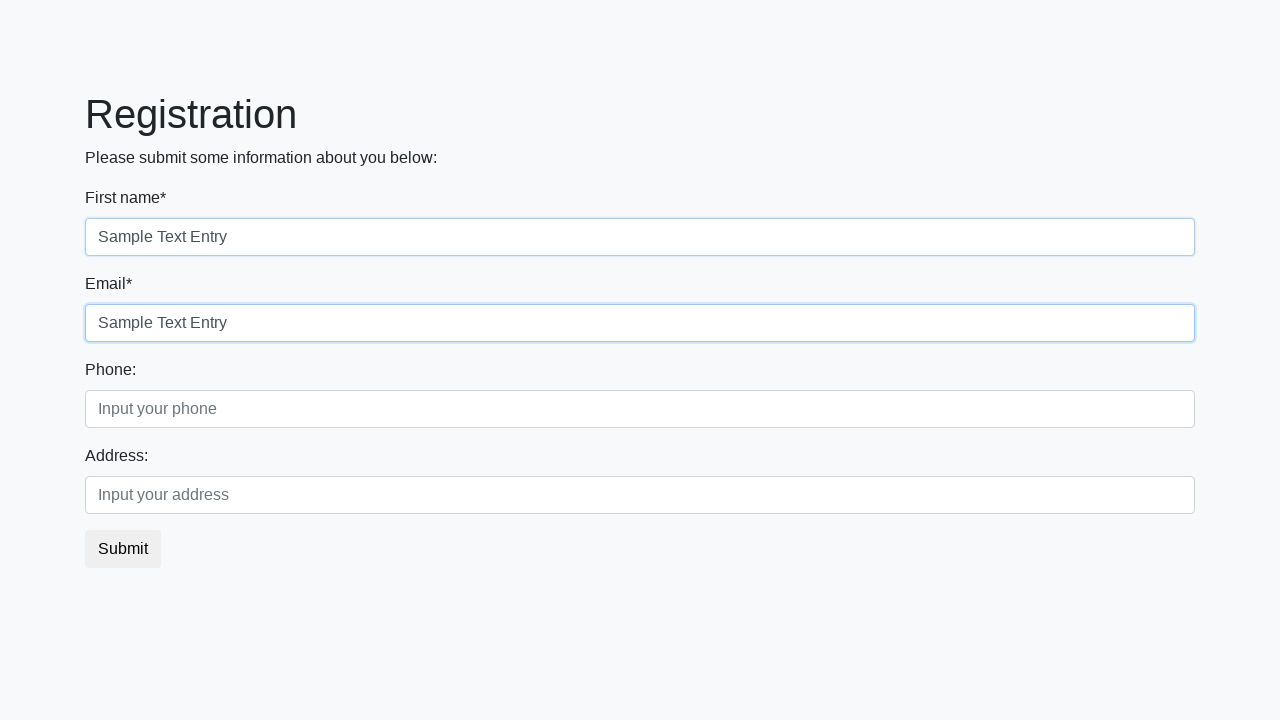

Clicked the submit button to register at (123, 549) on button.btn
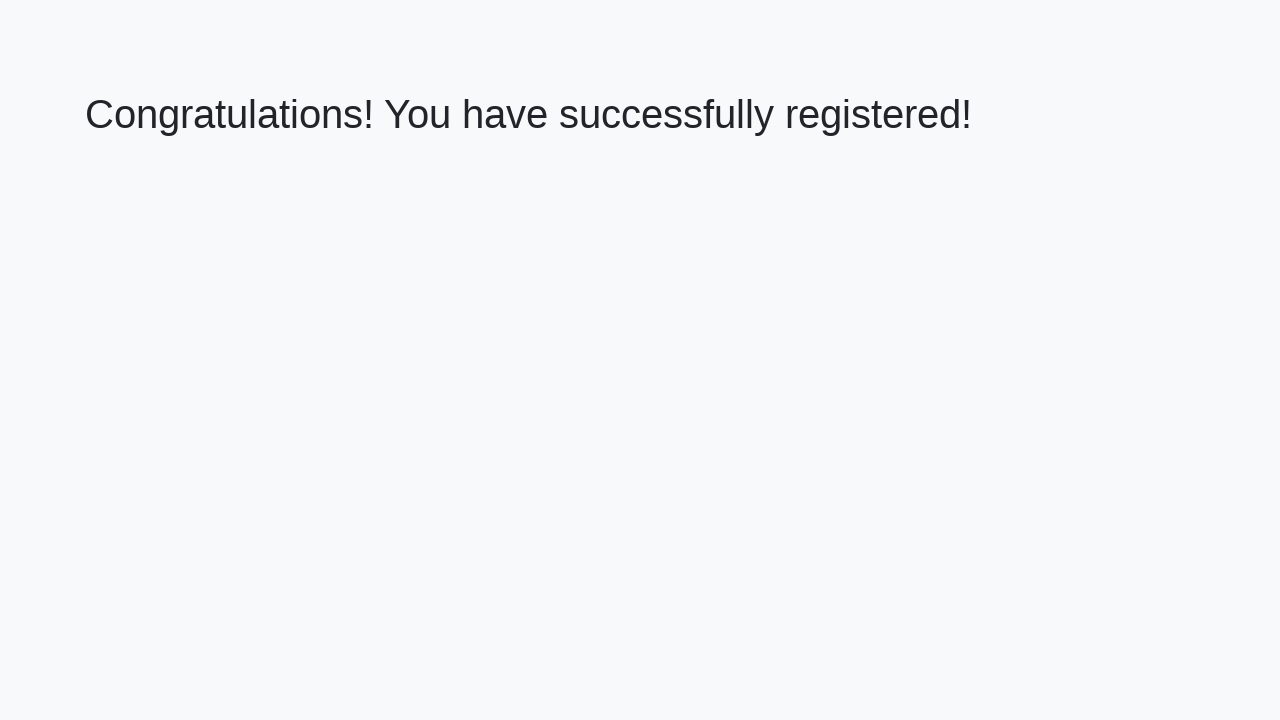

Success message appeared on the page
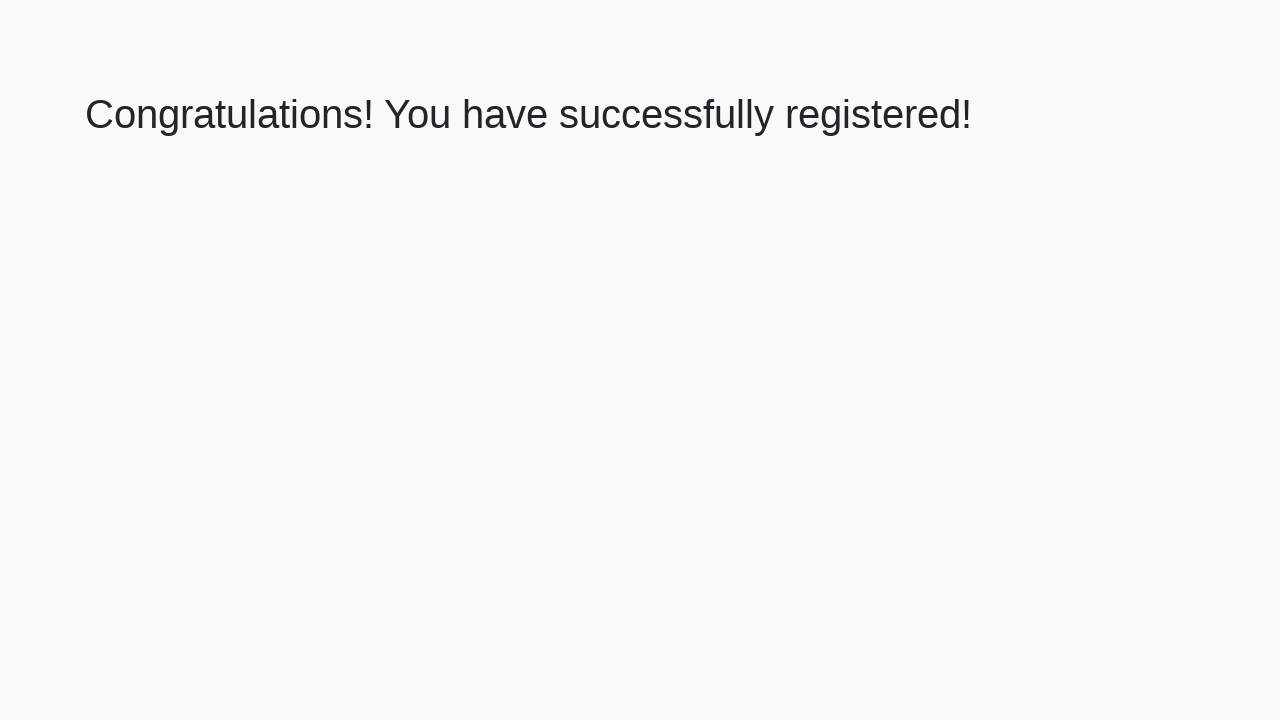

Retrieved success message text: 'Congratulations! You have successfully registered!'
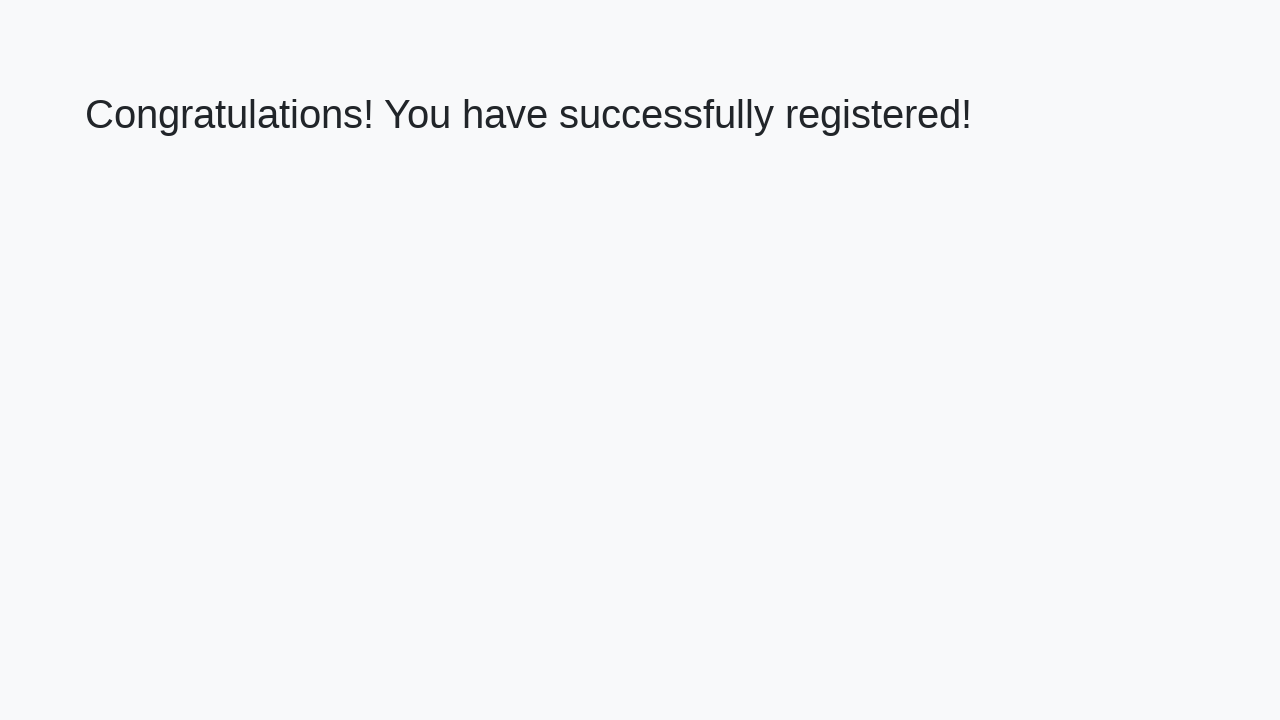

Verified successful registration with correct confirmation message
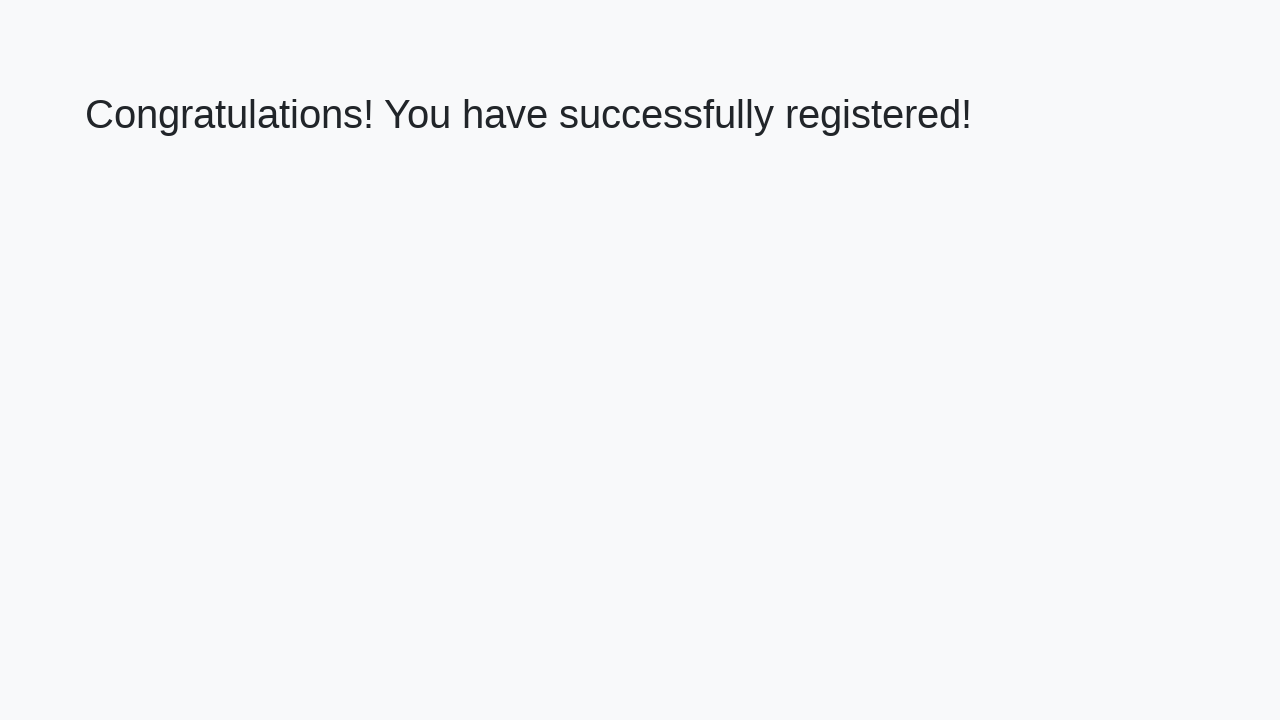

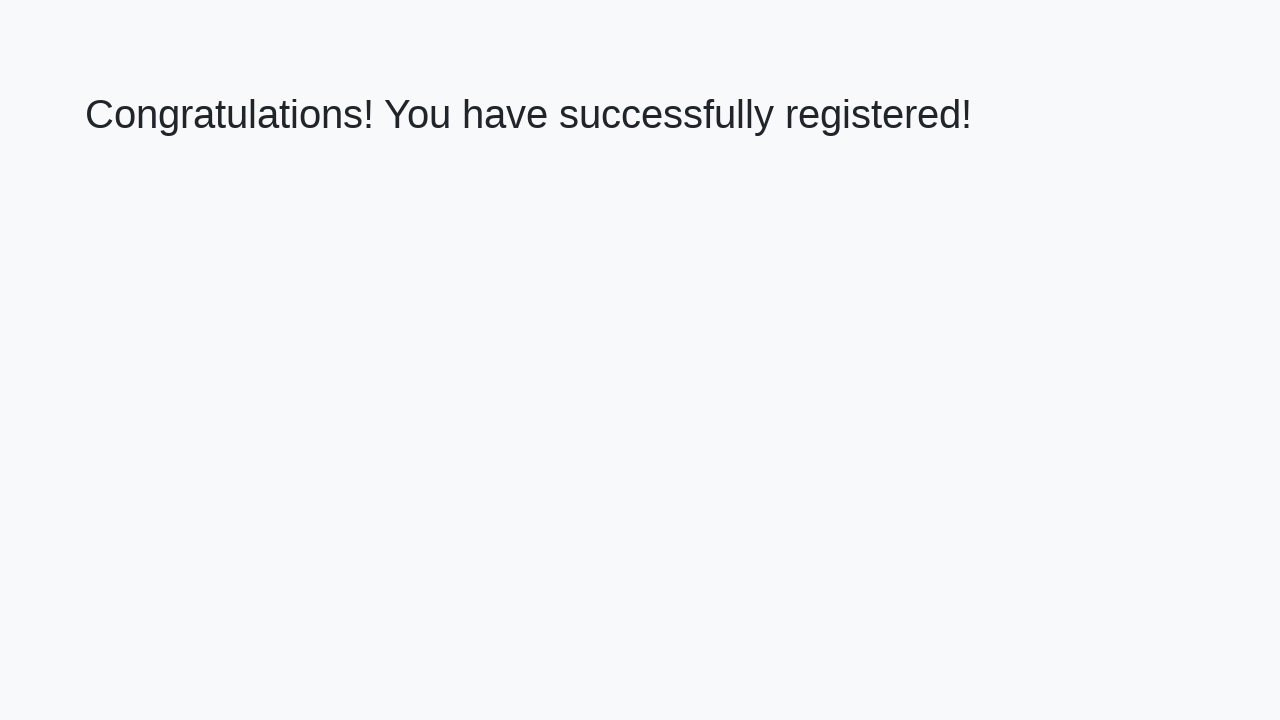